Tests routing functionality including Active filter, back button navigation, Completed filter, All filter, and filter highlighting

Starting URL: https://demo.playwright.dev/todomvc

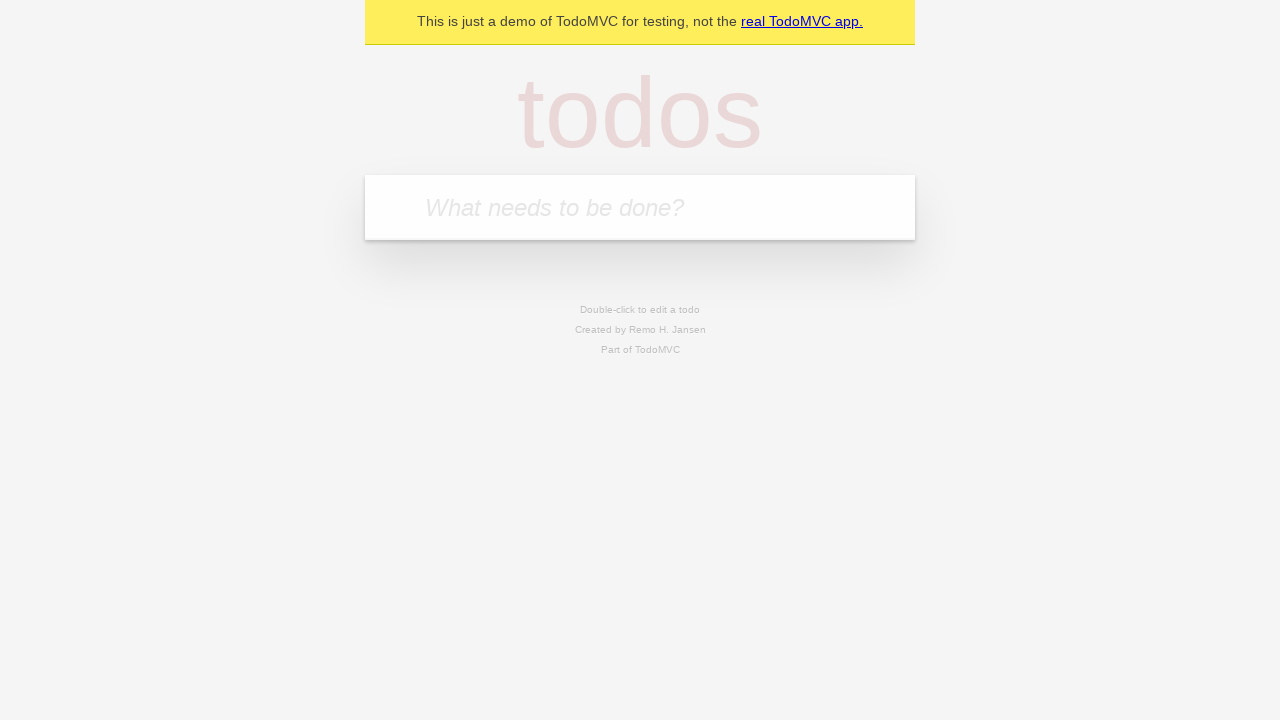

Filled todo input with 'buy some cheese' on internal:attr=[placeholder="What needs to be done?"i]
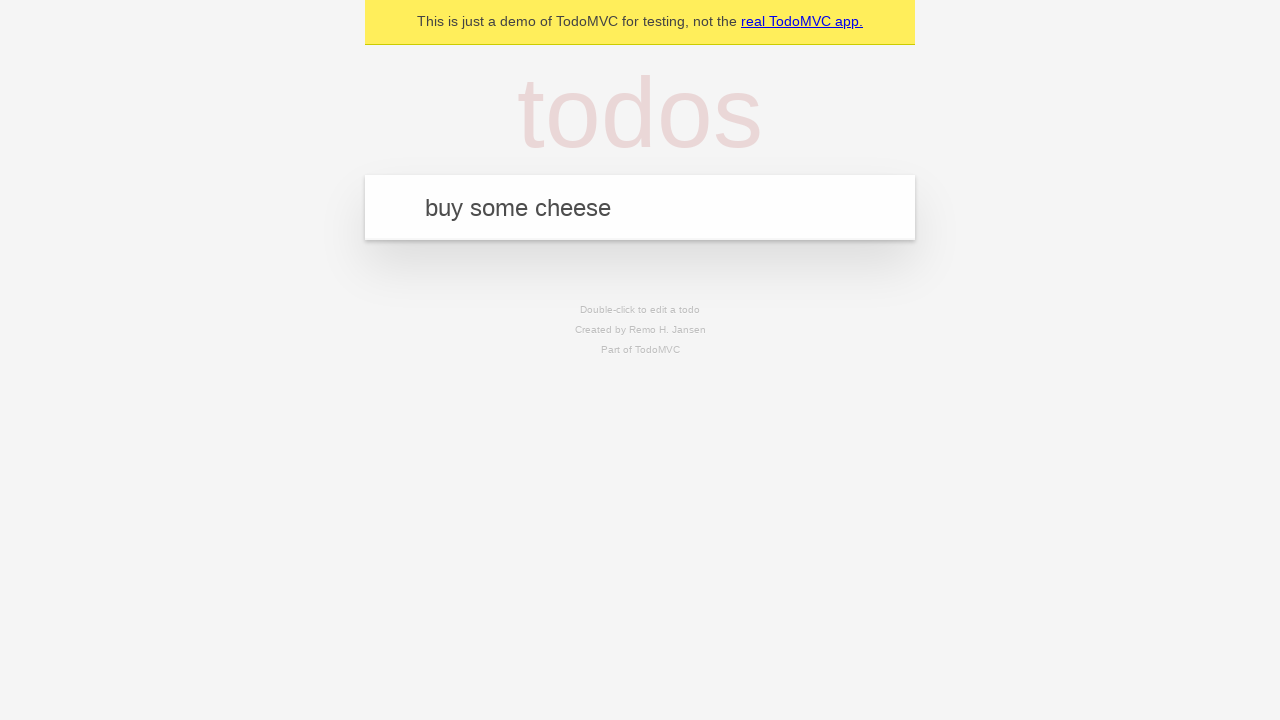

Pressed Enter to add todo 'buy some cheese' on internal:attr=[placeholder="What needs to be done?"i]
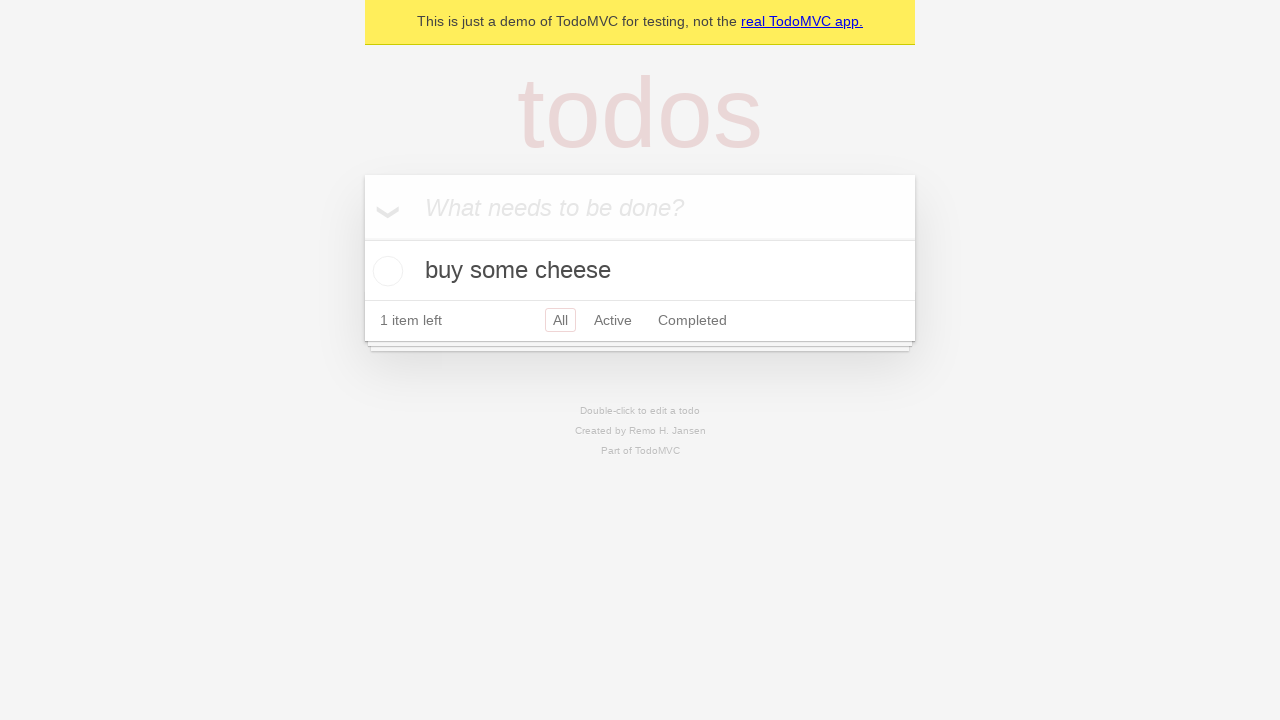

Filled todo input with 'feed the cat' on internal:attr=[placeholder="What needs to be done?"i]
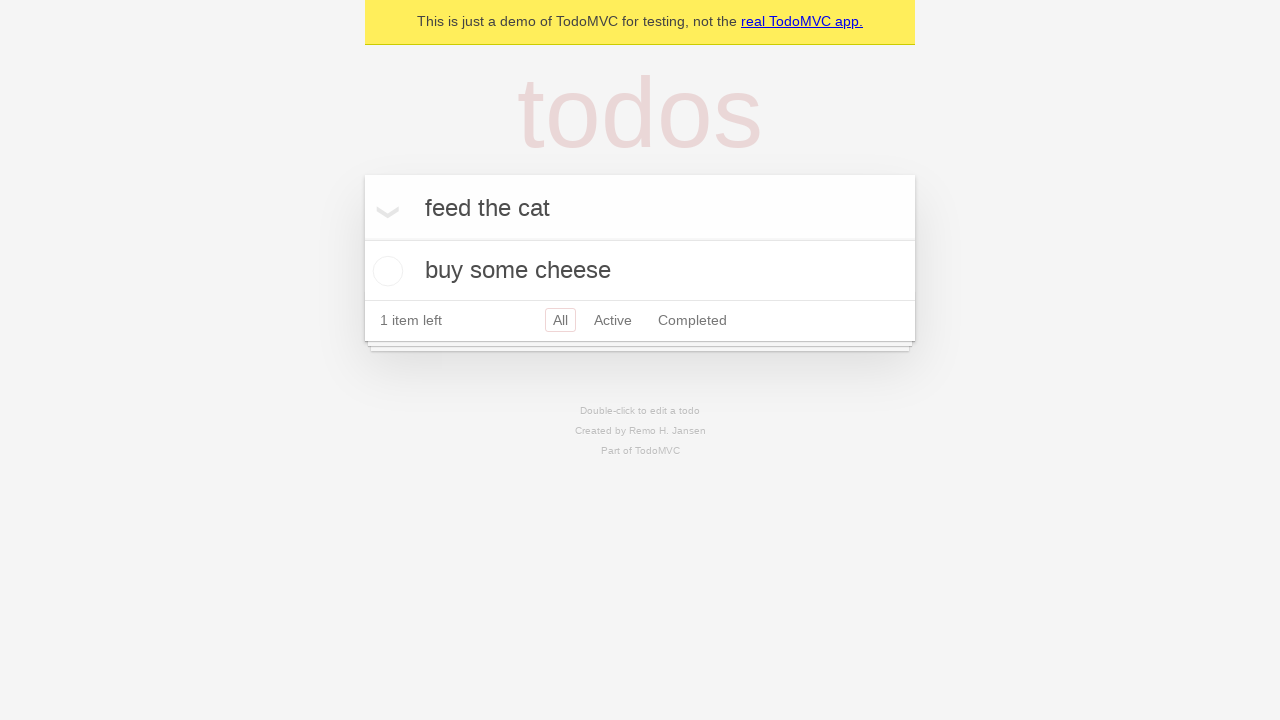

Pressed Enter to add todo 'feed the cat' on internal:attr=[placeholder="What needs to be done?"i]
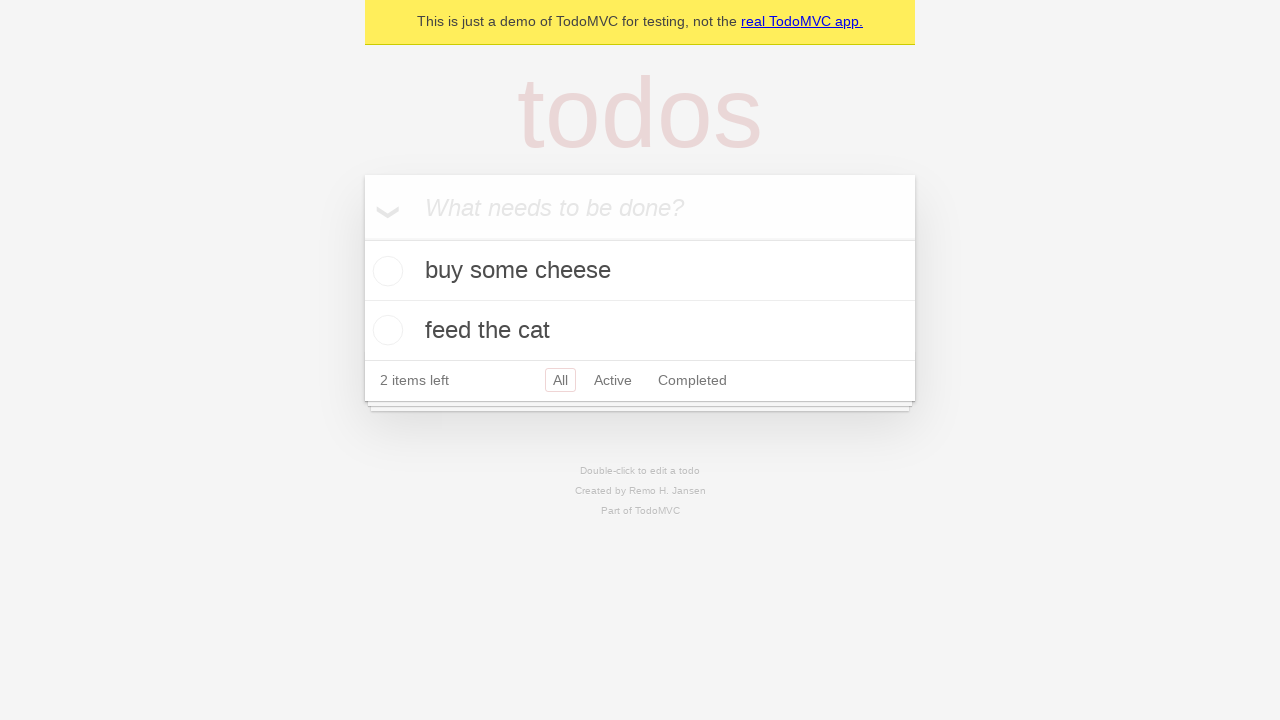

Filled todo input with 'book a doctors appointment' on internal:attr=[placeholder="What needs to be done?"i]
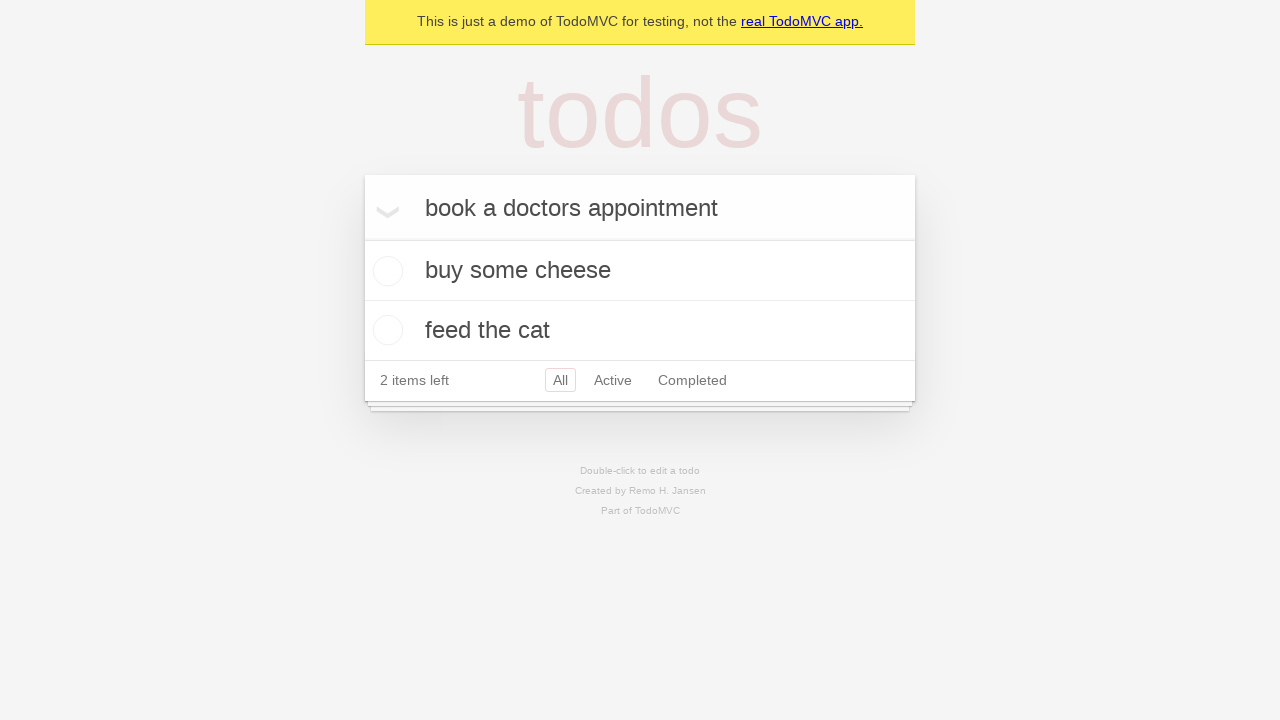

Pressed Enter to add todo 'book a doctors appointment' on internal:attr=[placeholder="What needs to be done?"i]
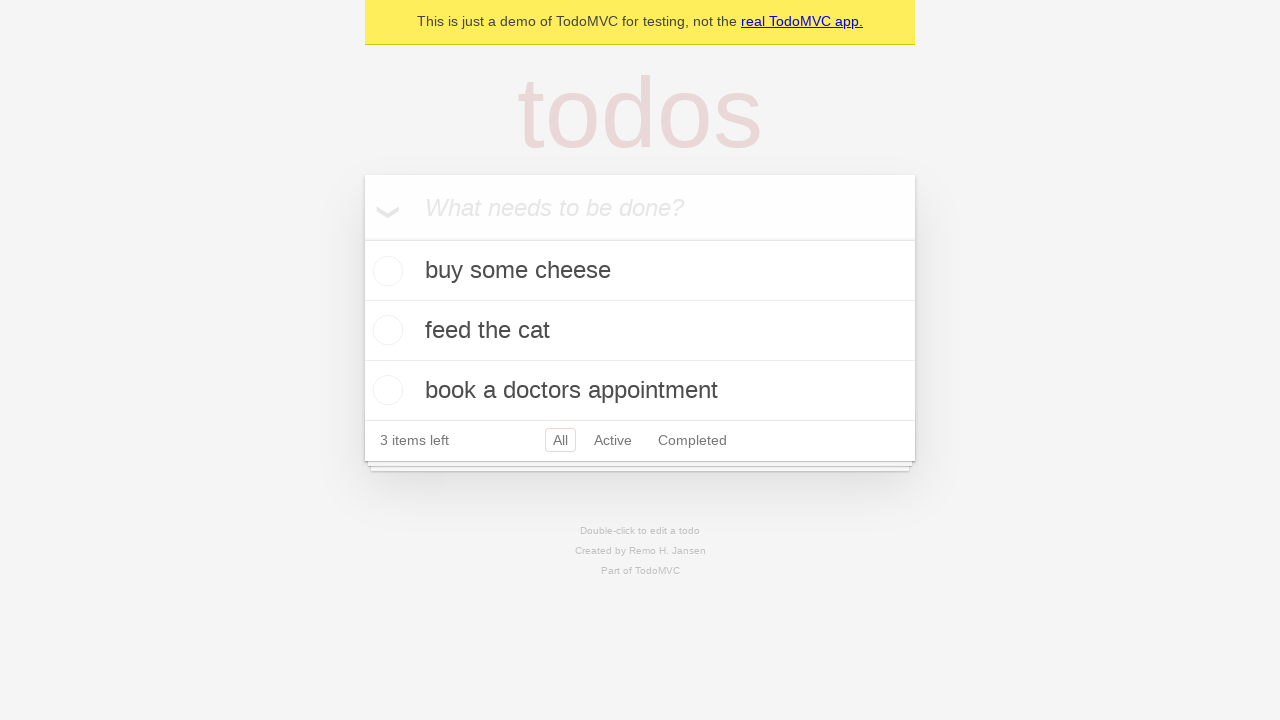

Checked the second todo item (feed the cat) at (385, 330) on internal:testid=[data-testid="todo-item"s] >> nth=1 >> internal:role=checkbox
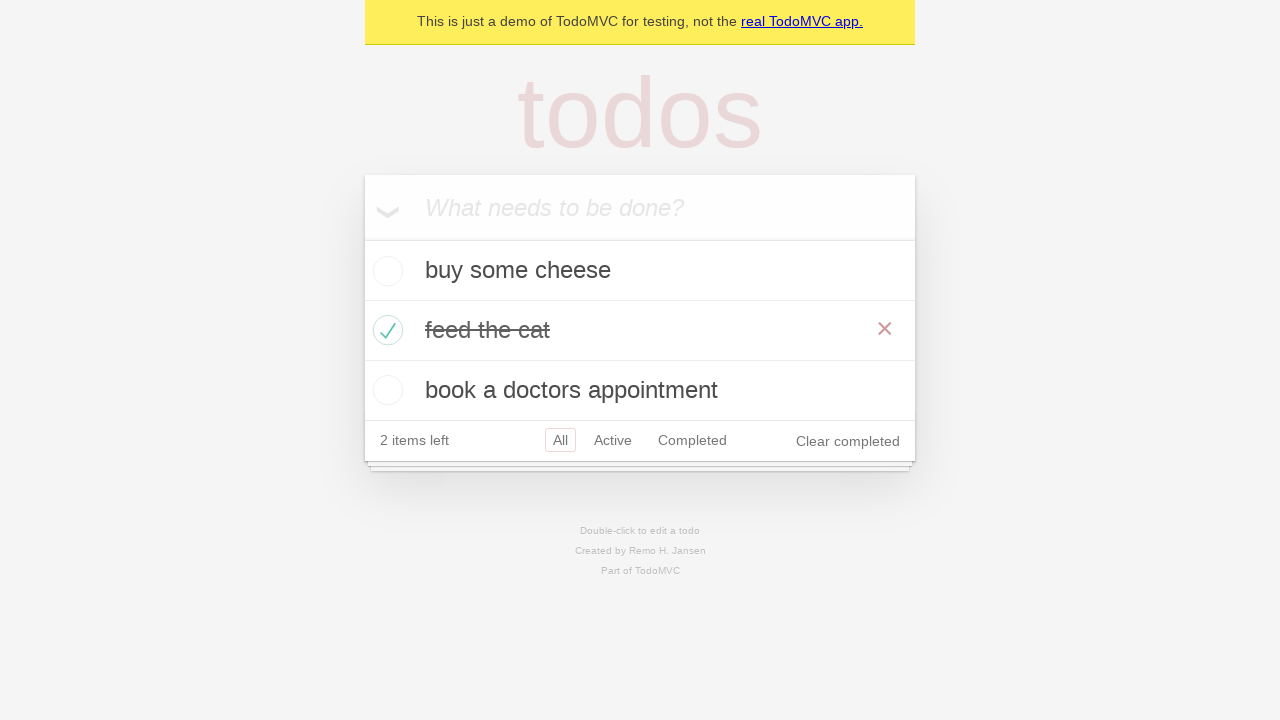

Clicked Active filter to display only active items at (613, 440) on internal:role=link[name="Active"i]
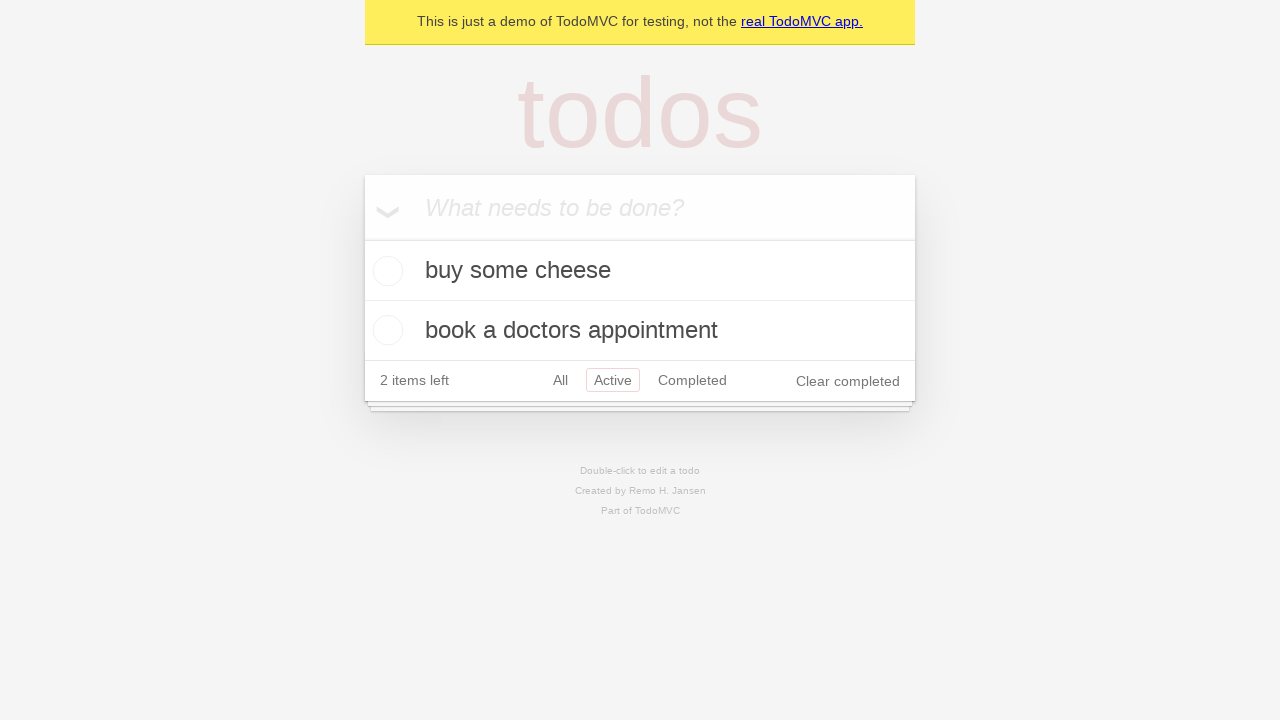

Active filter applied and todo items are visible
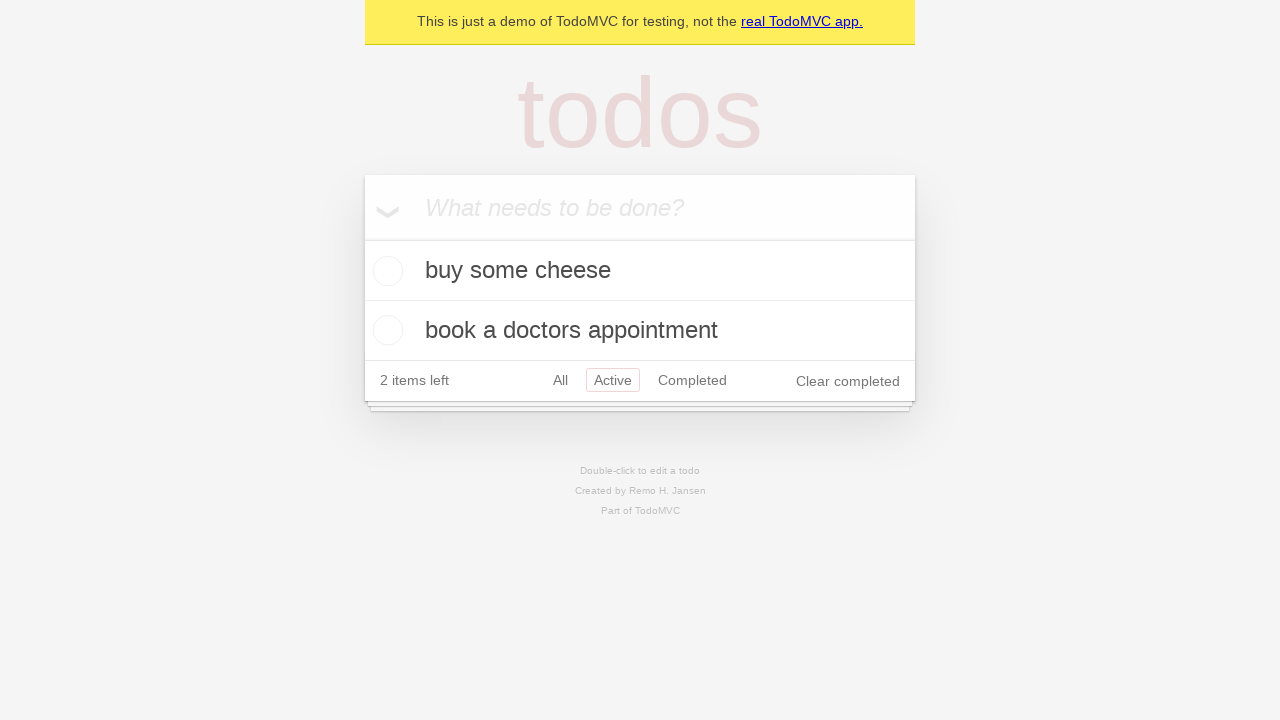

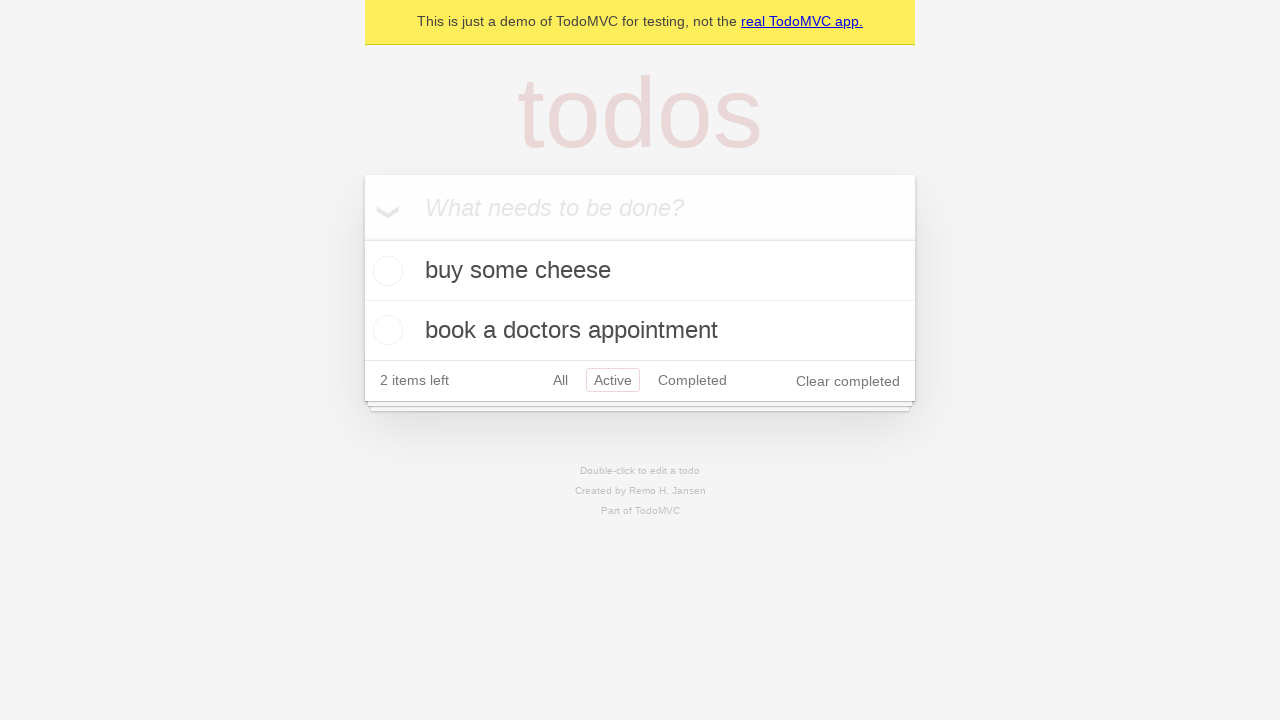